Tests that the Due column in table 1 sorts in ascending order when clicking the column header, verifying monetary values are sorted from lowest to highest.

Starting URL: http://the-internet.herokuapp.com/tables

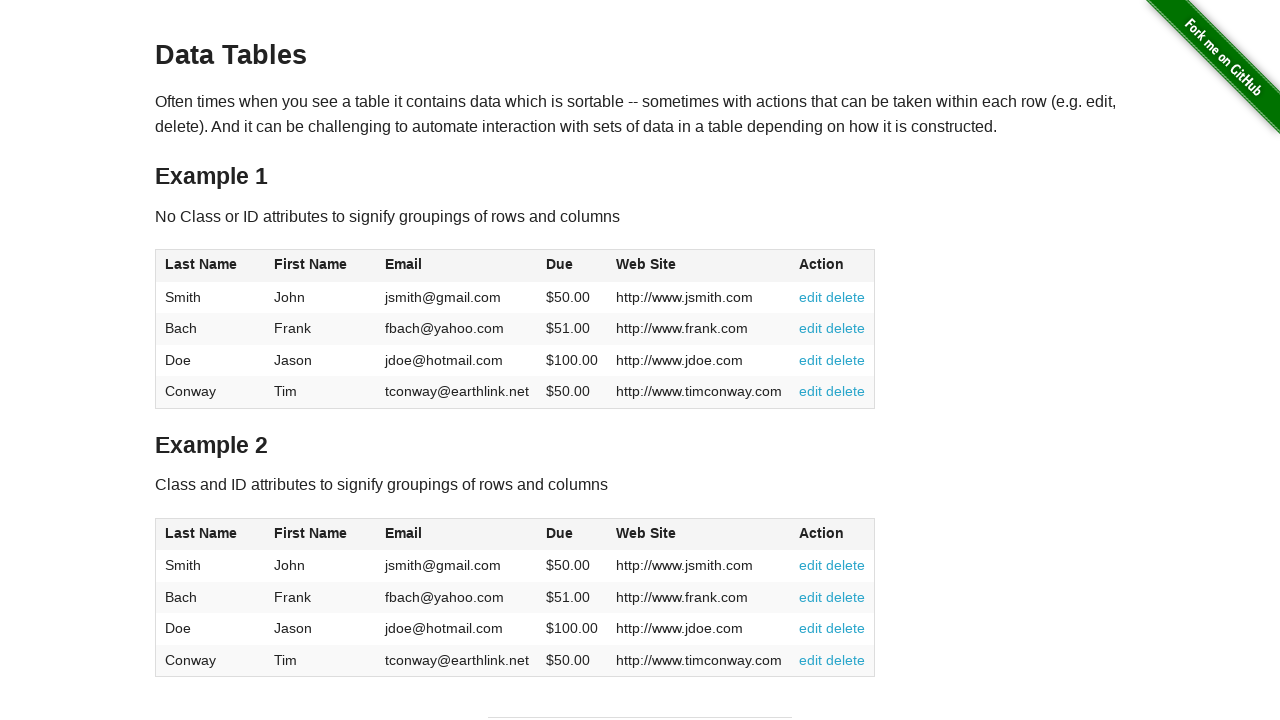

Clicked Due column header to sort ascending at (572, 266) on #table1 thead tr th:nth-of-type(4)
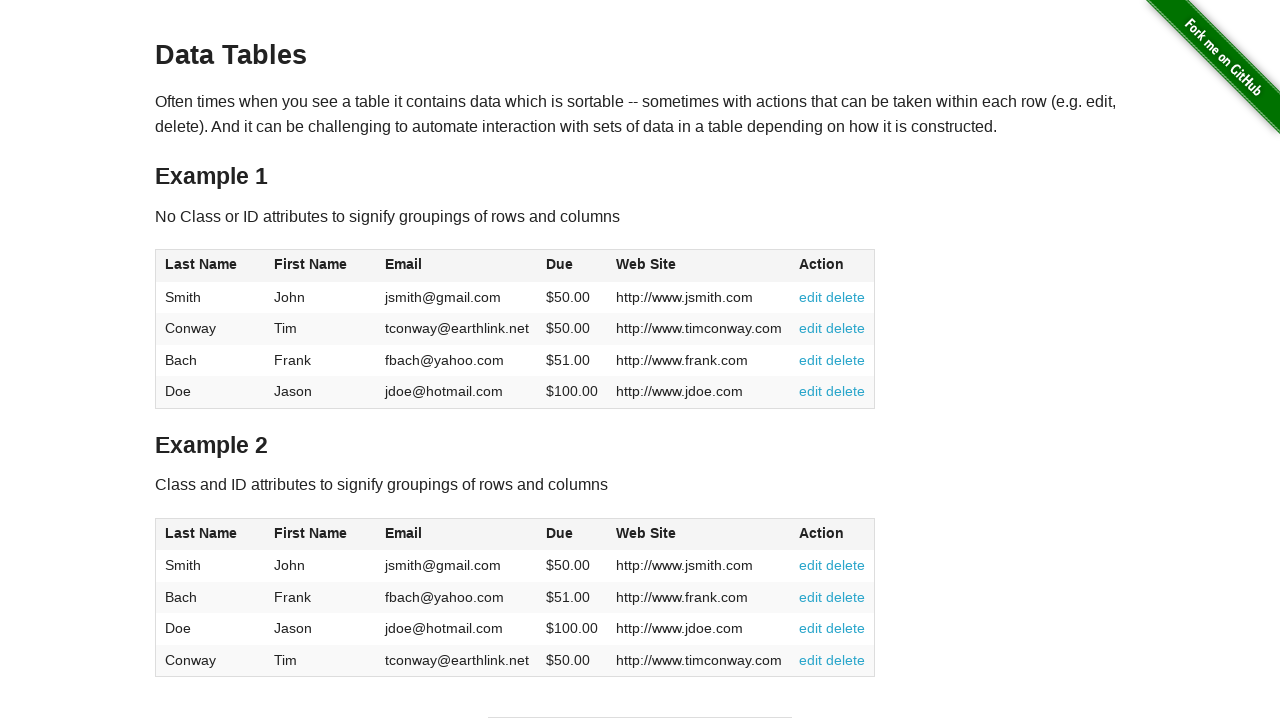

Due column values loaded
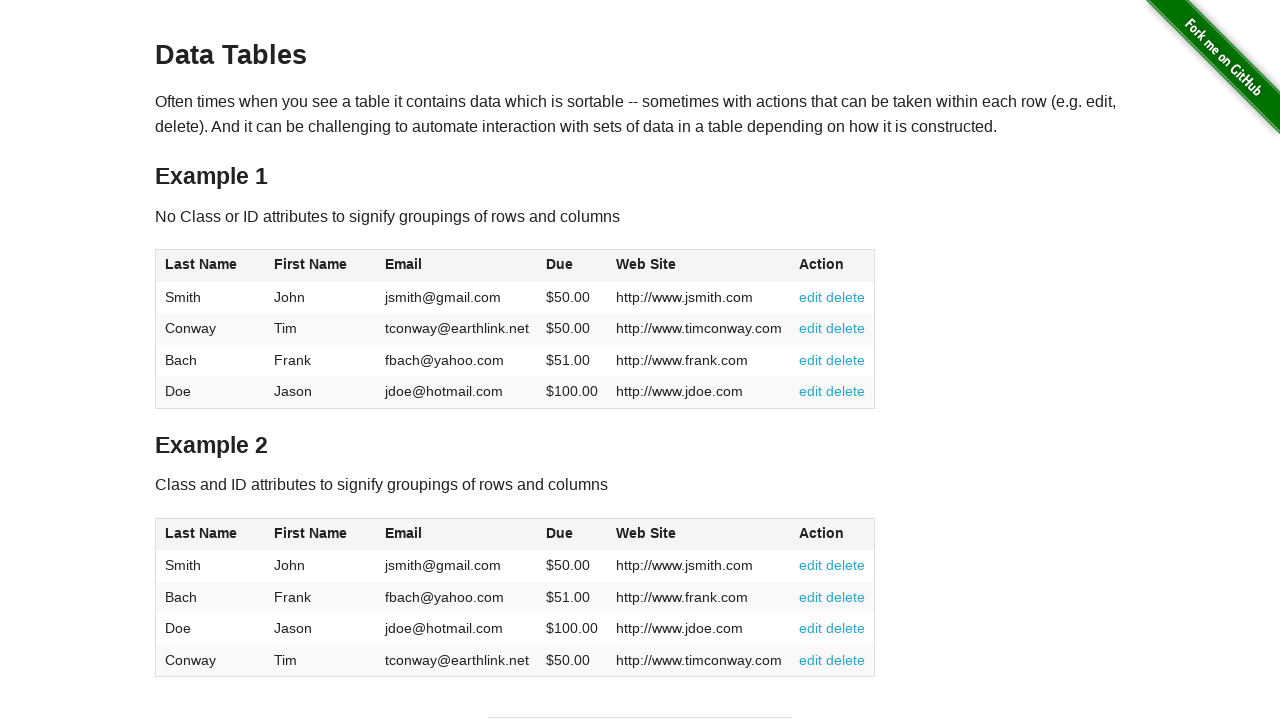

Retrieved all Due column values from table
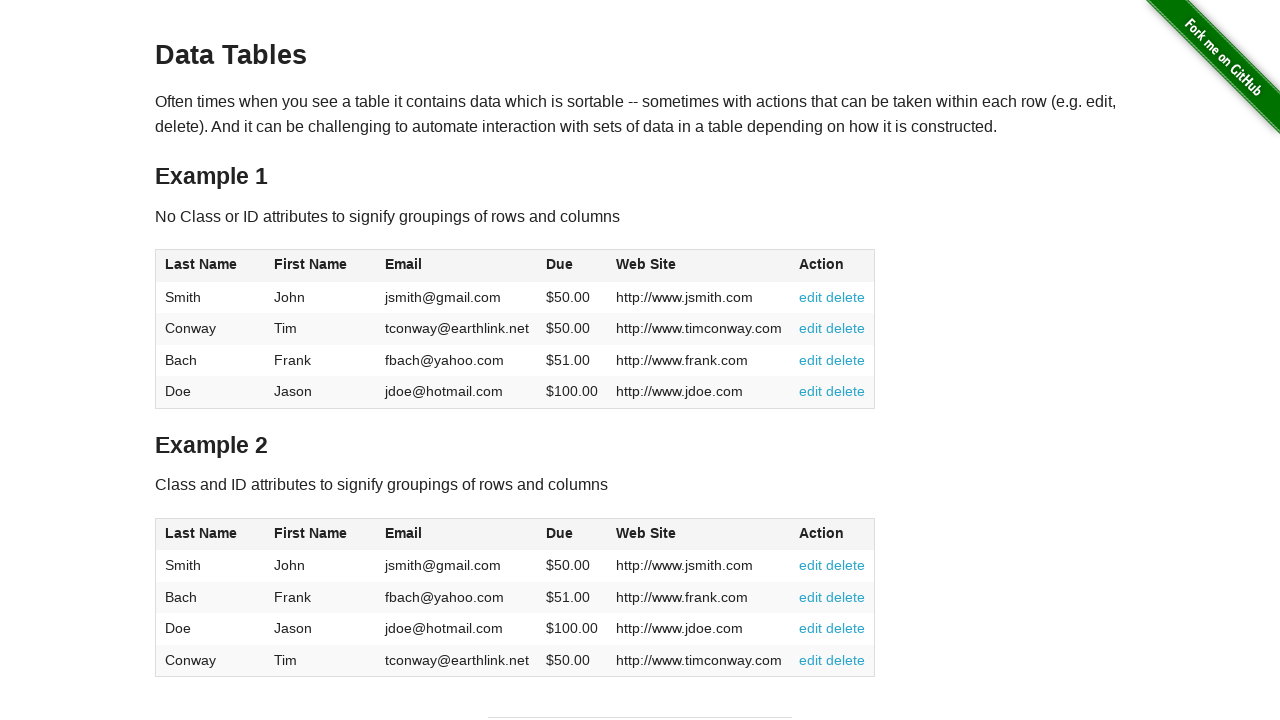

Extracted and converted monetary values to floats: [50.0, 50.0, 51.0, 100.0]
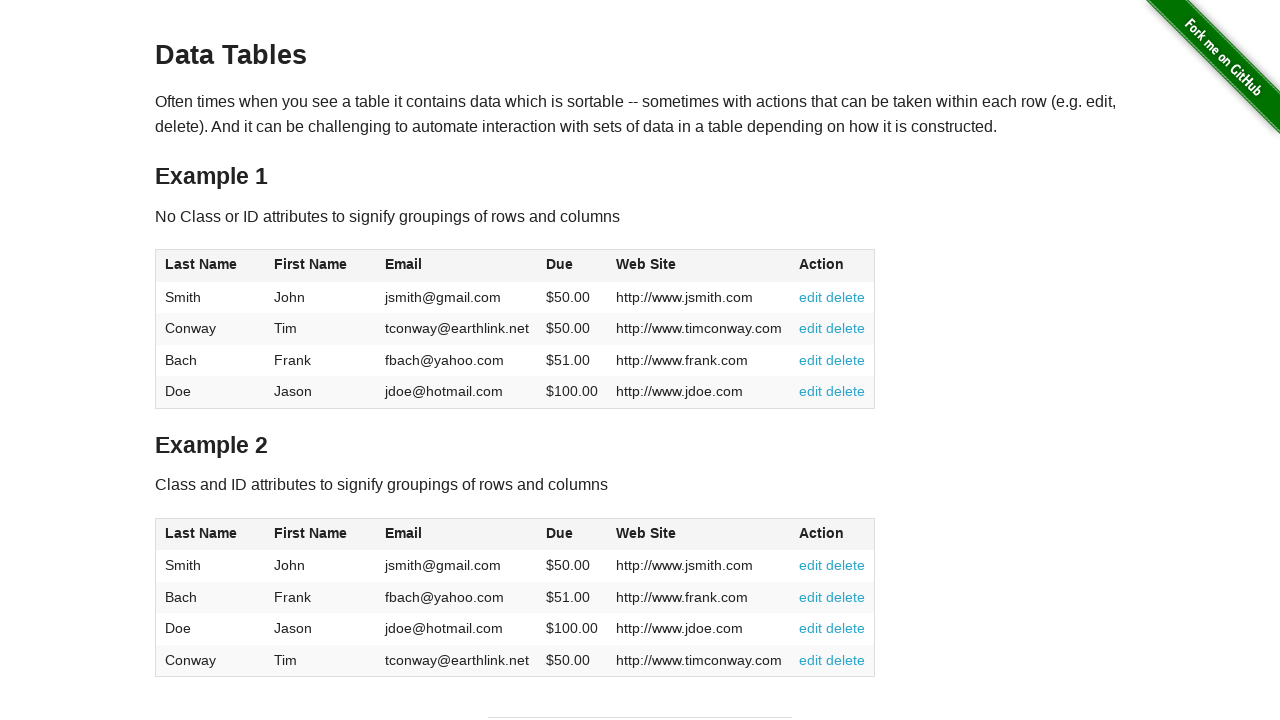

Verified 50.0 <= 50.0 in ascending order
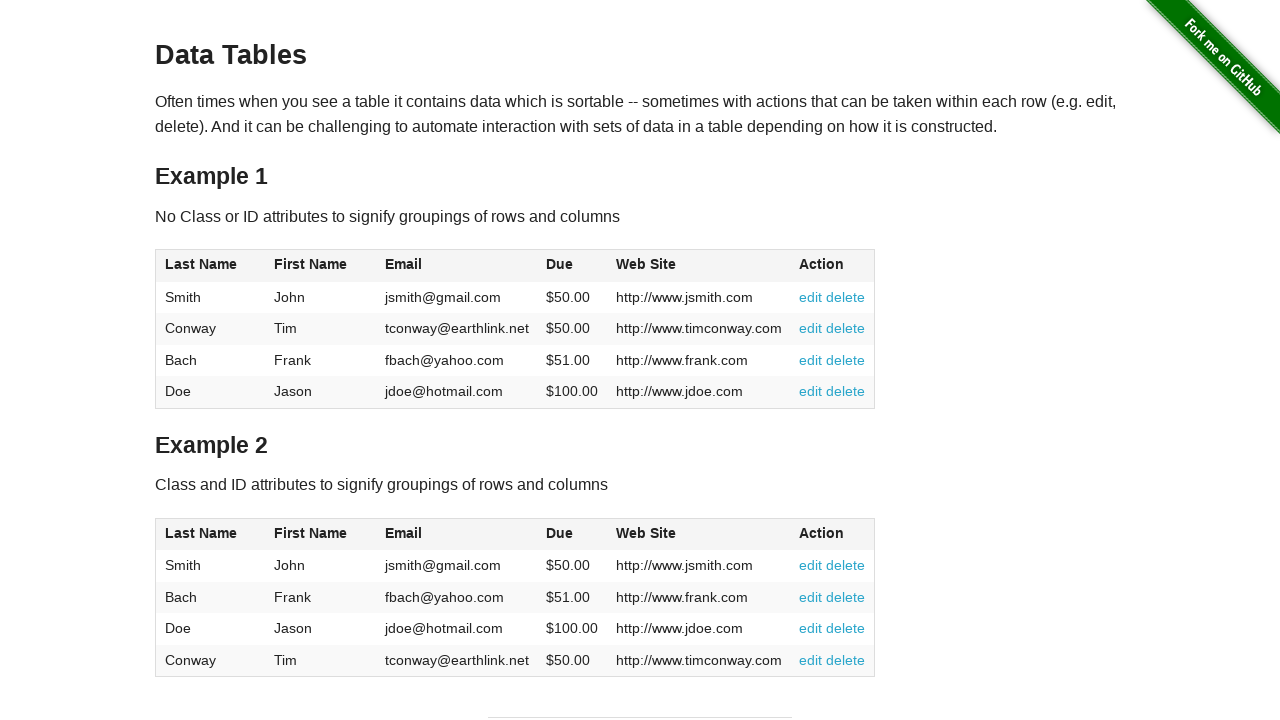

Verified 50.0 <= 51.0 in ascending order
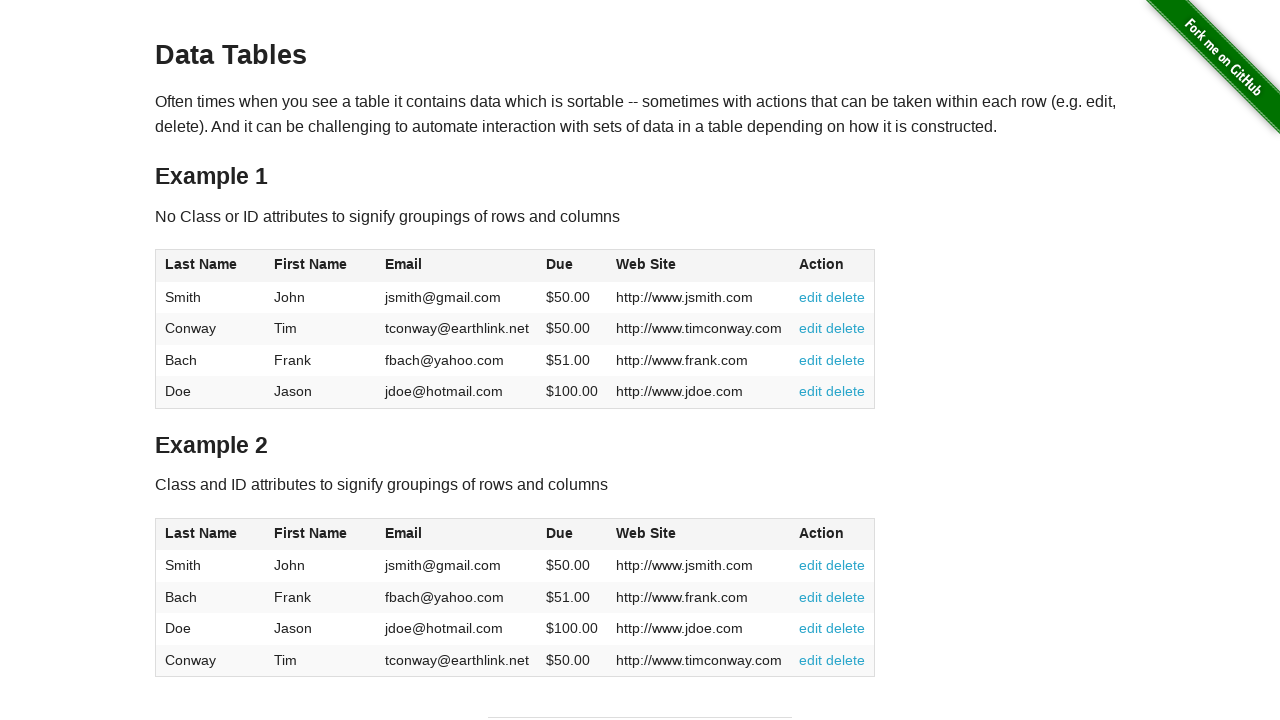

Verified 51.0 <= 100.0 in ascending order
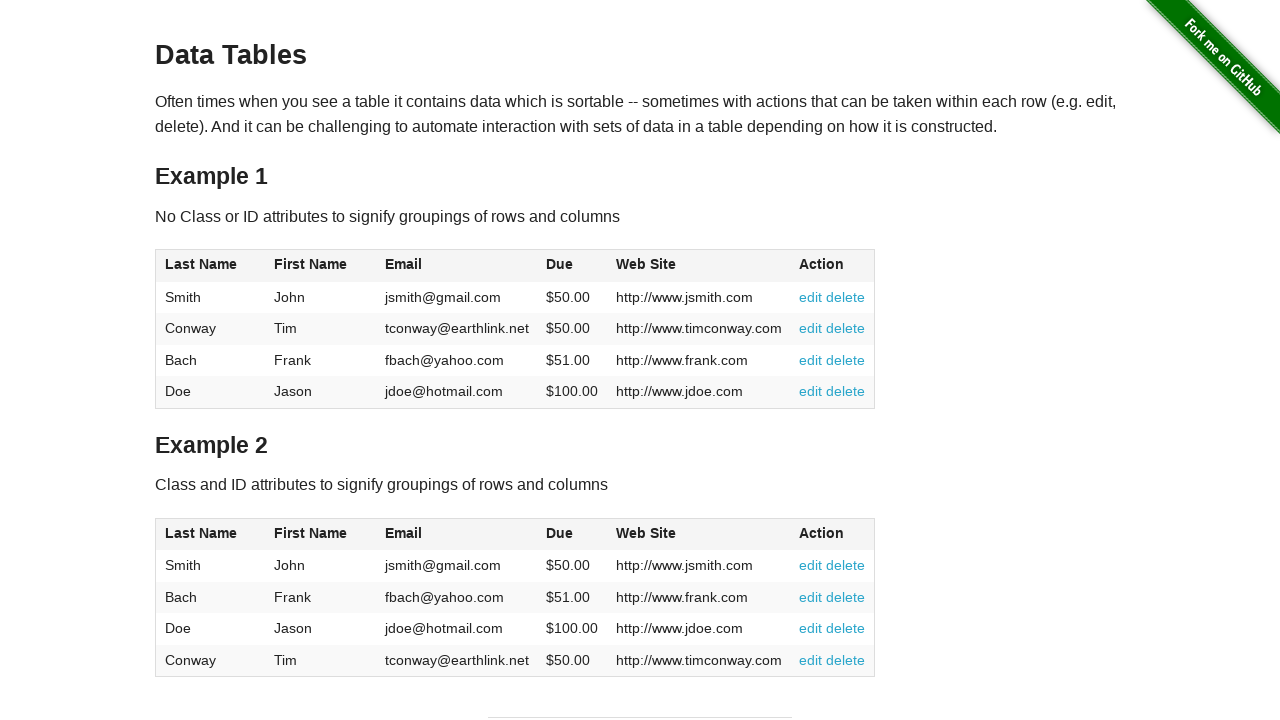

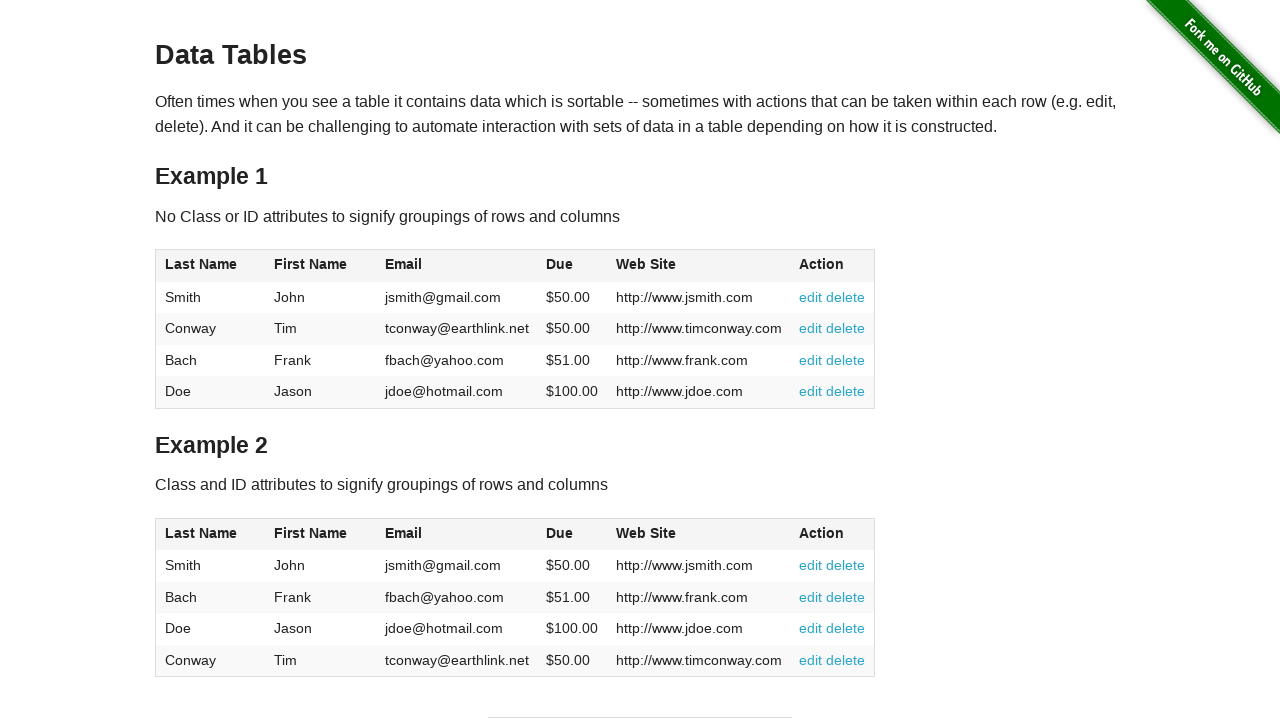